Tests drag and drop using click-hold, move, and release approach within an iframe to verify the drop target updates correctly.

Starting URL: https://jqueryui.com/droppable/

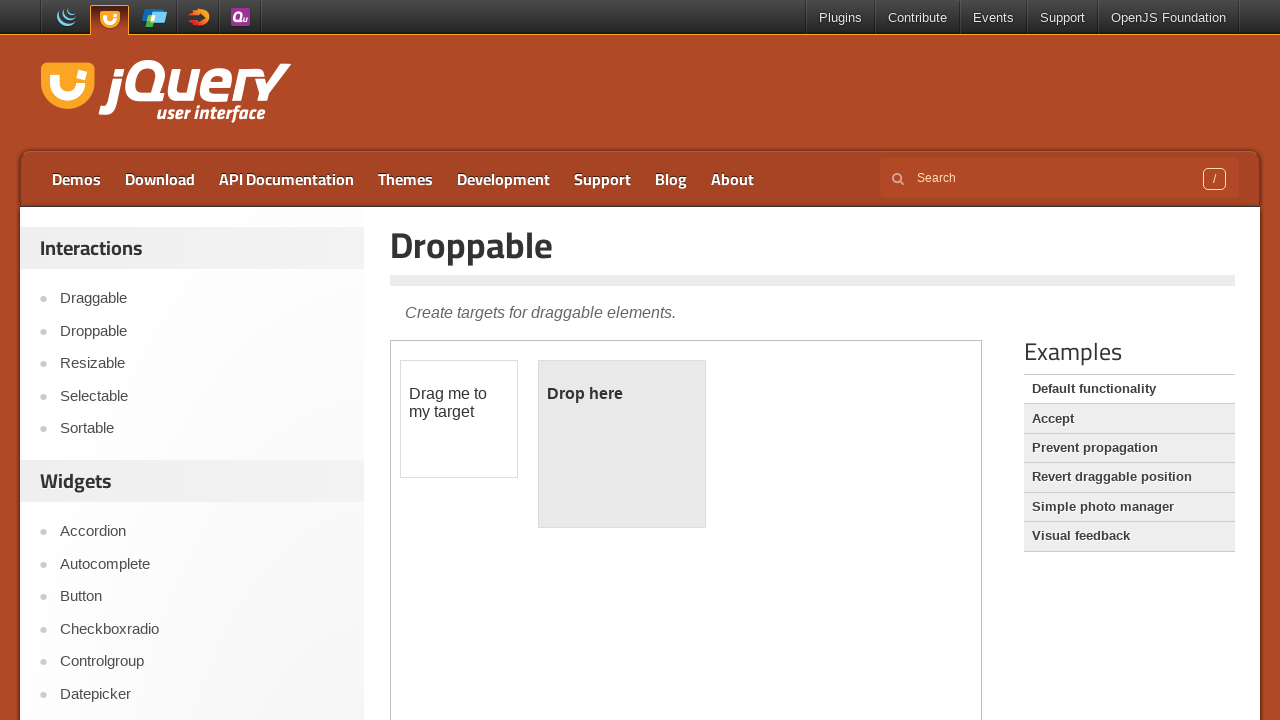

Located the demo iframe
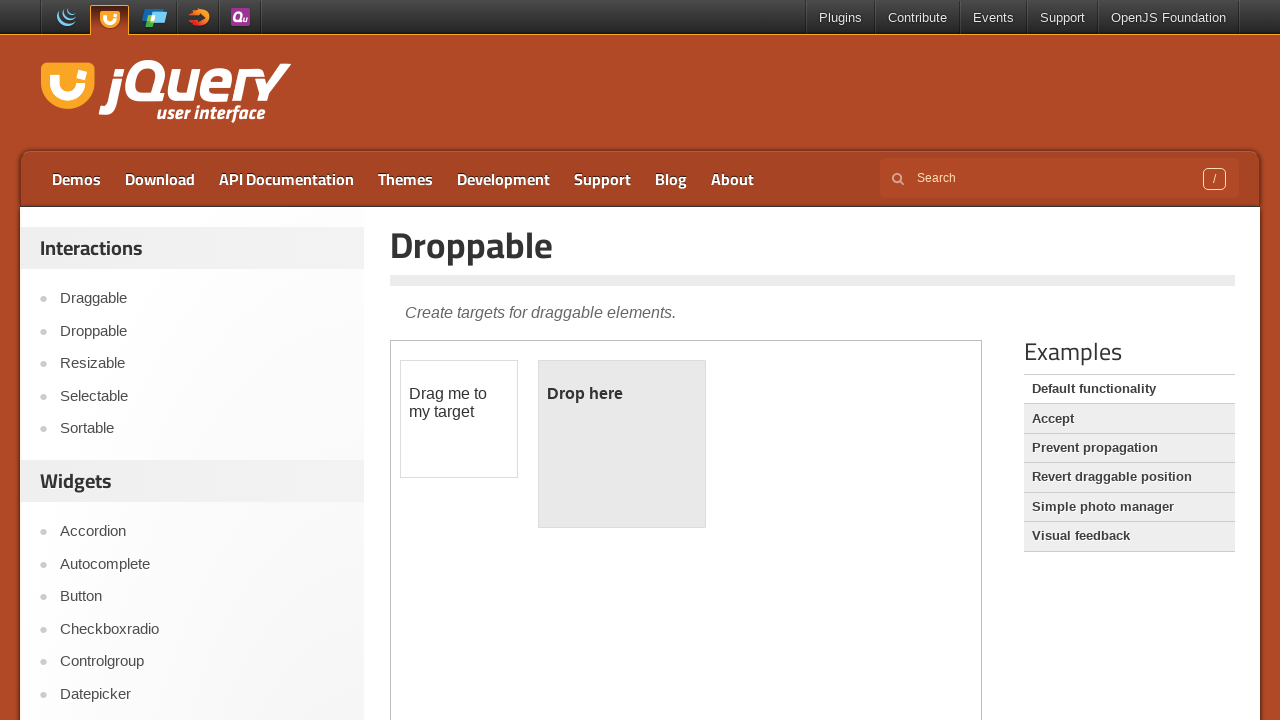

Located the draggable element (#draggable) within the iframe
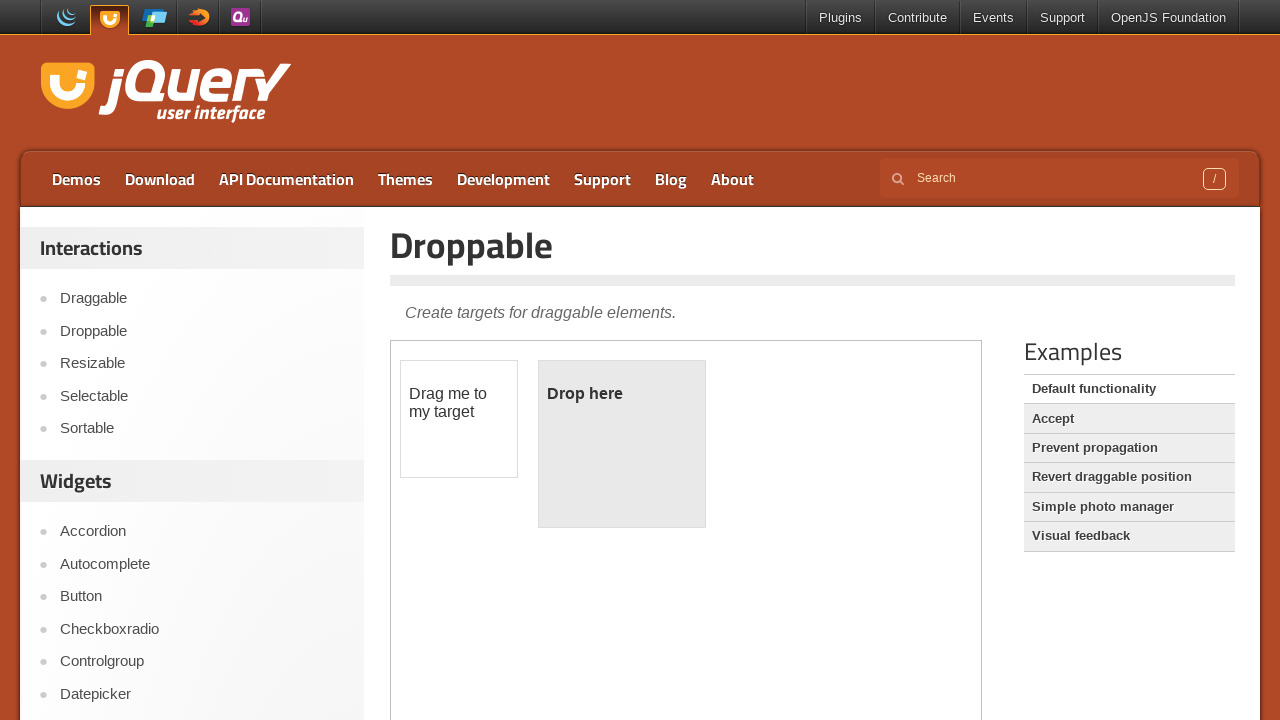

Located the droppable target element (#droppable) within the iframe
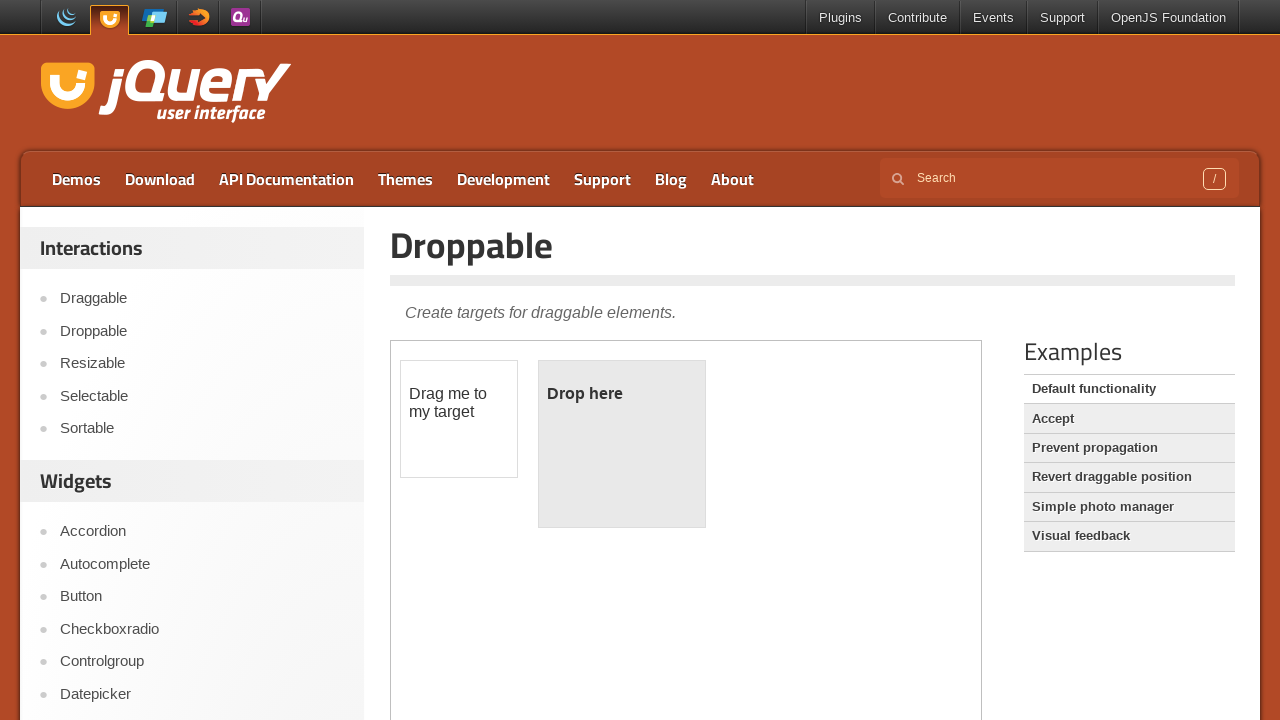

Retrieved bounding box coordinates for the draggable element
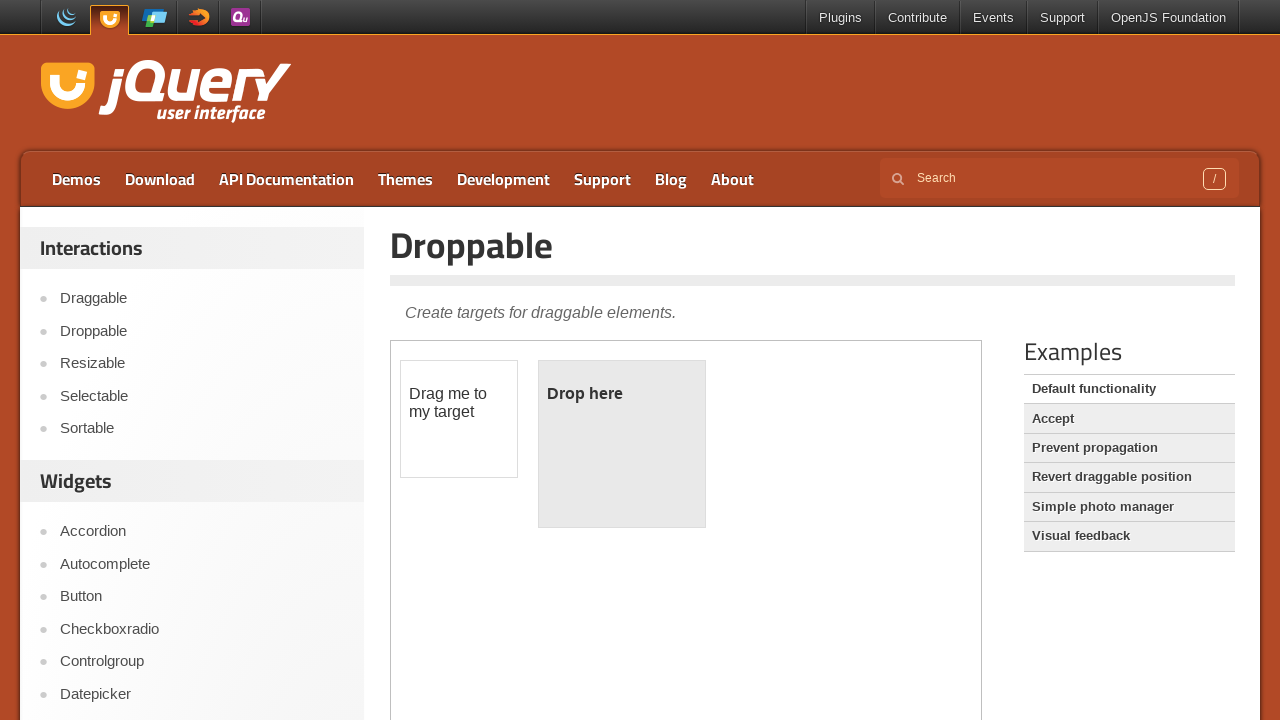

Retrieved bounding box coordinates for the droppable target element
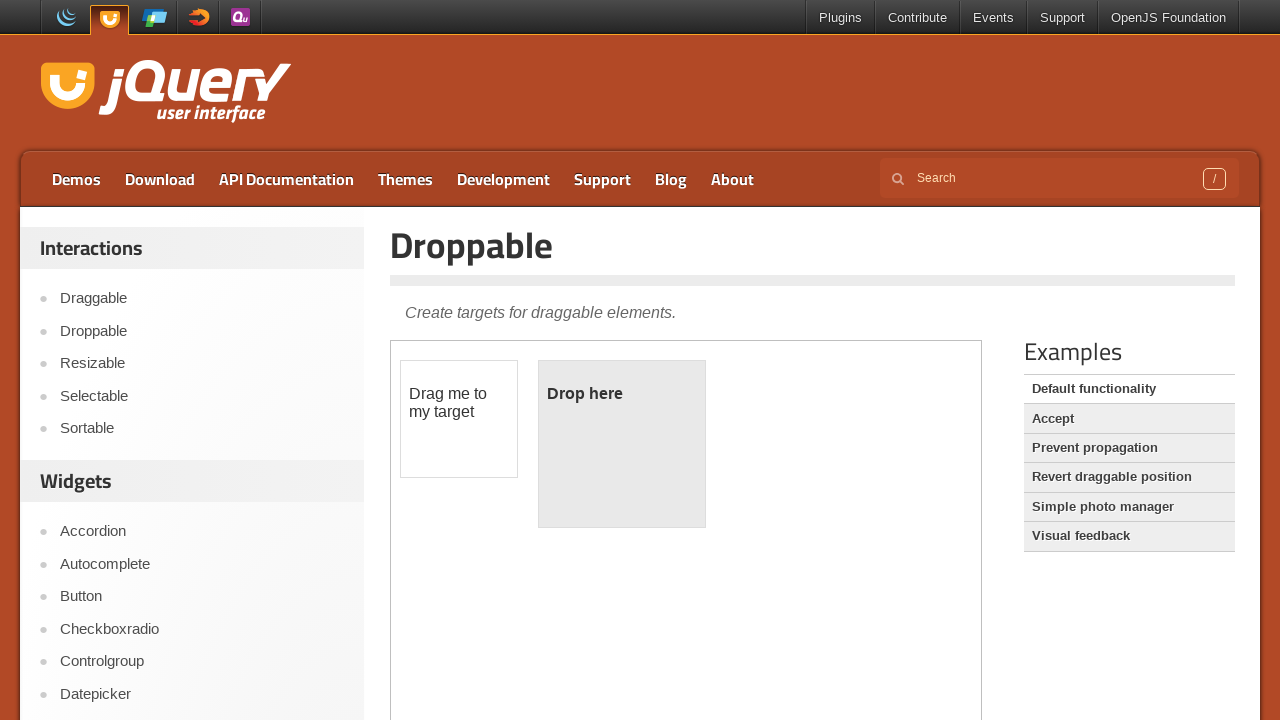

Moved mouse to the center of the draggable element at (459, 419)
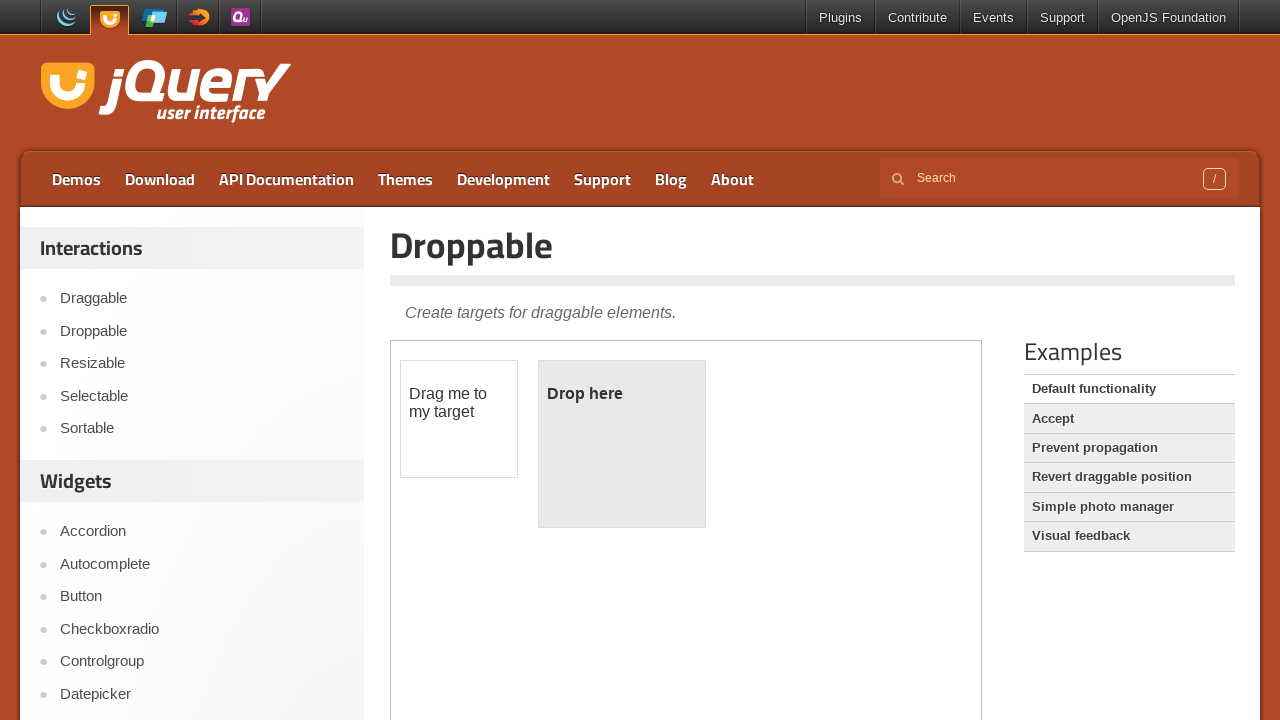

Pressed mouse button down on the draggable element at (459, 419)
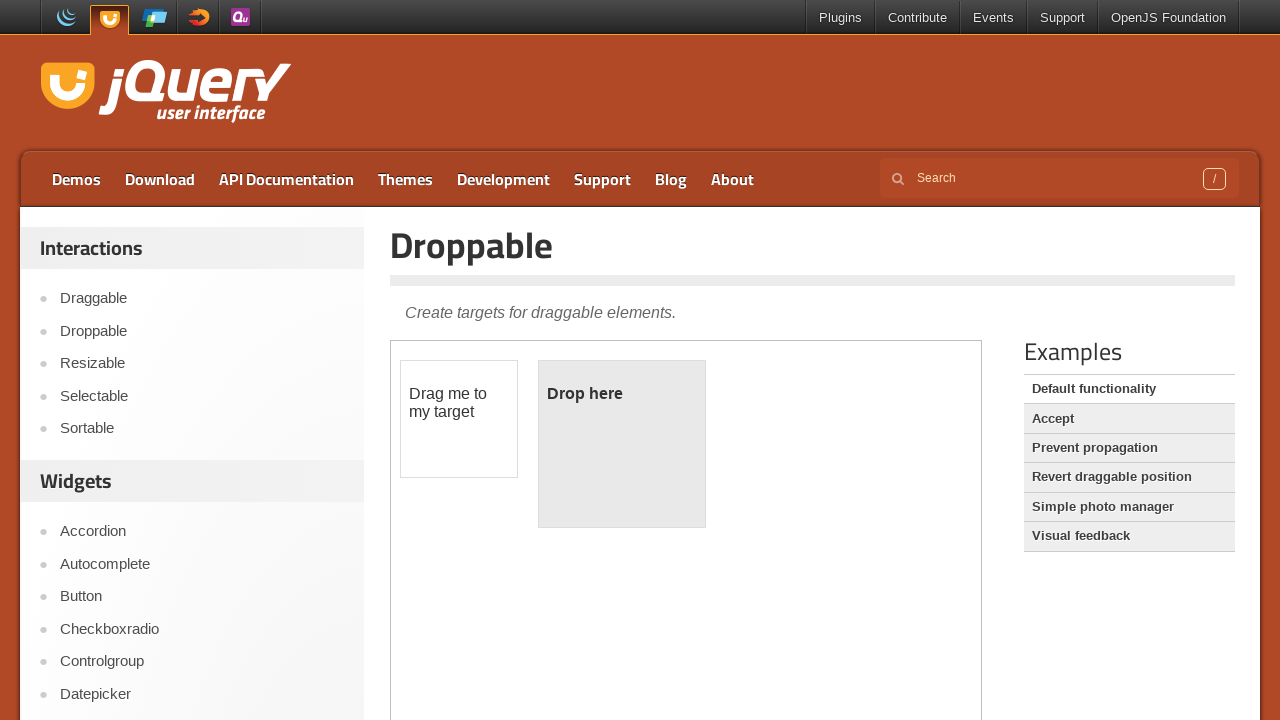

Moved mouse to the center of the droppable target element while holding button down at (622, 444)
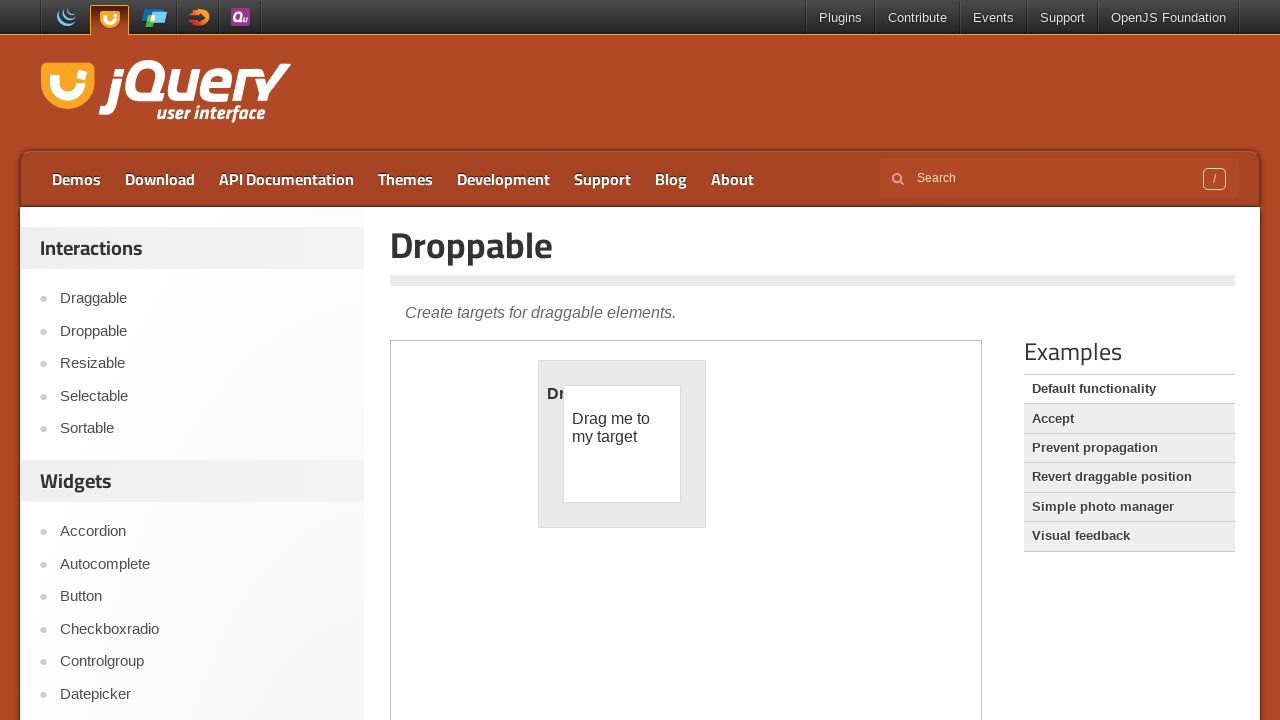

Released mouse button to complete the drag and drop operation at (622, 444)
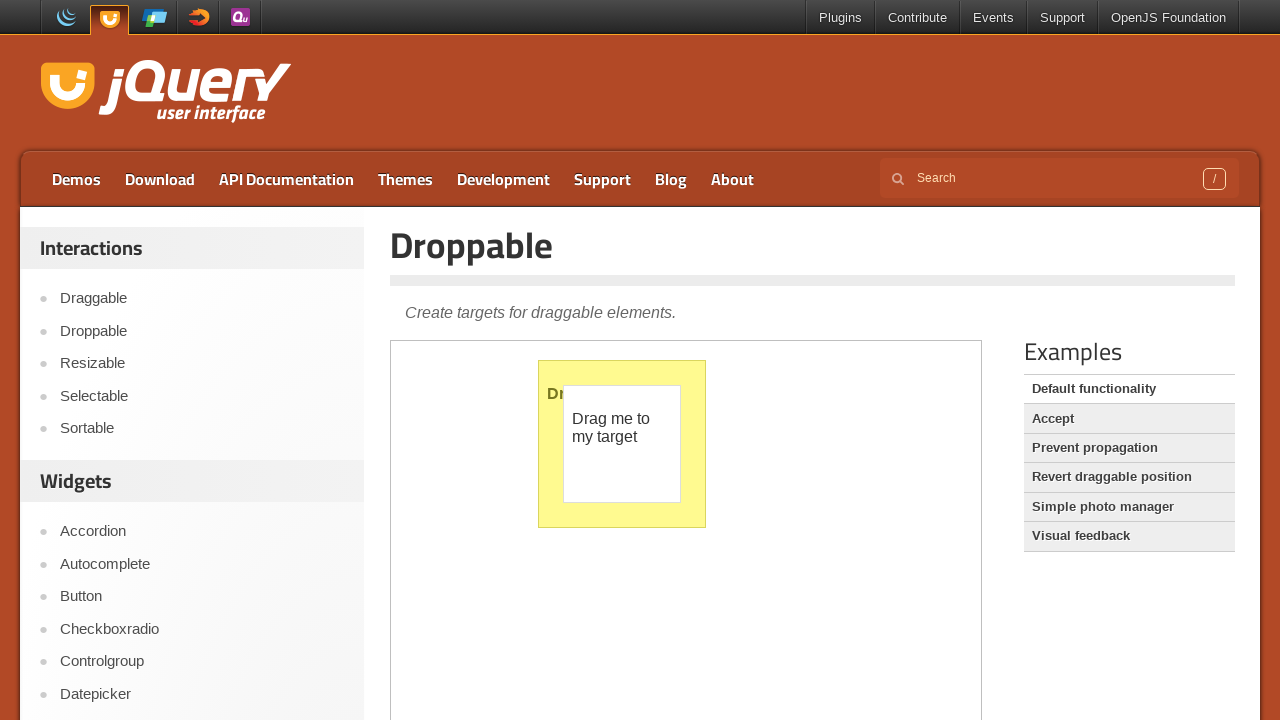

Verified that the drop target now displays 'Dropped!' text, confirming successful drop
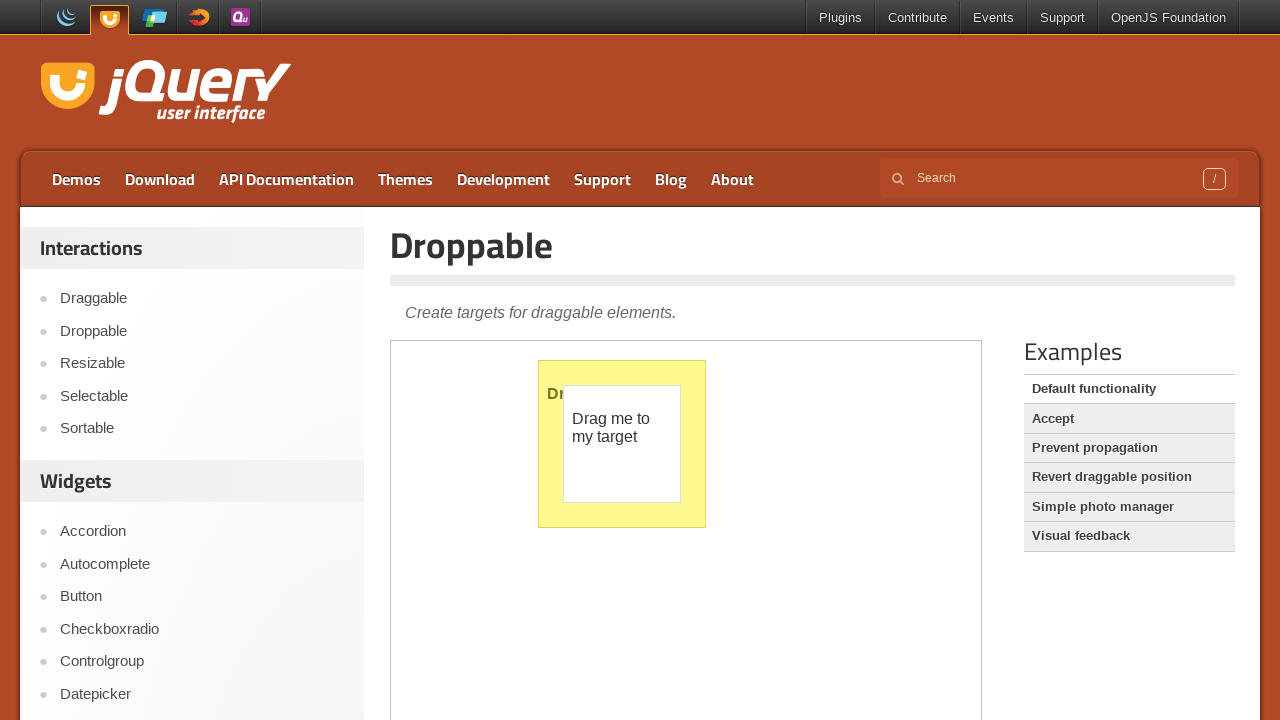

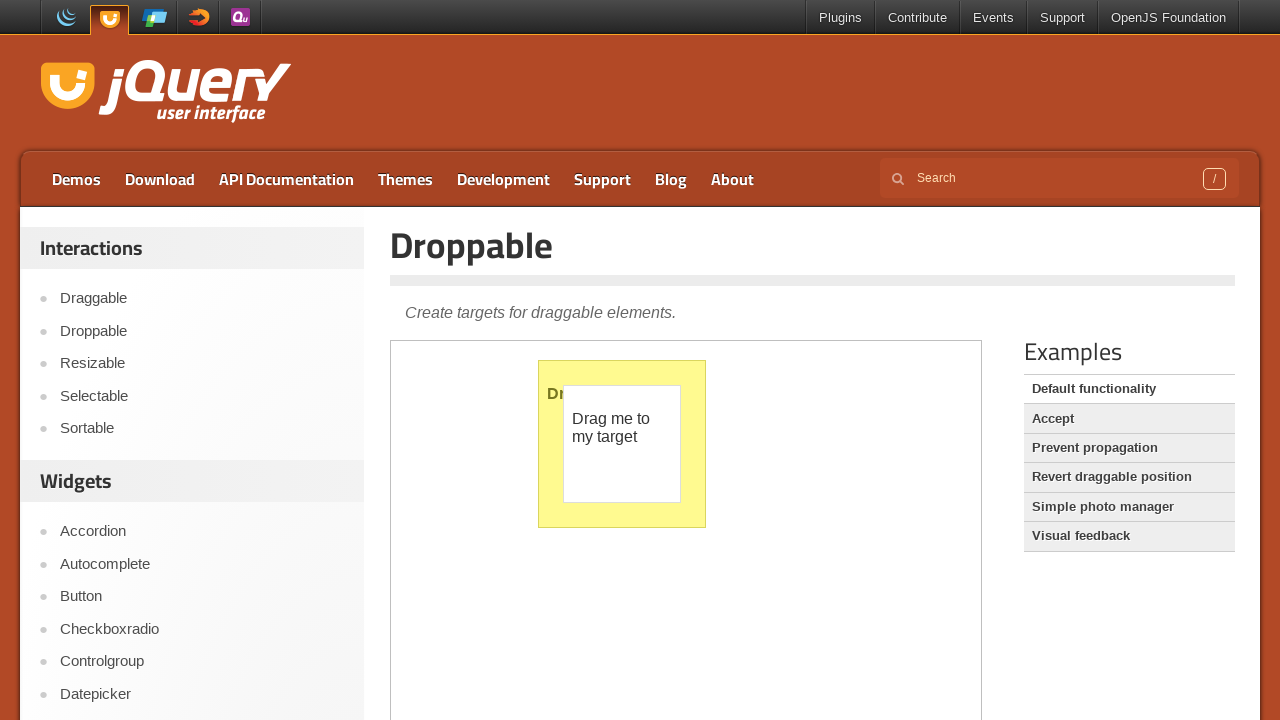